Tests that clicking on the round trip radio button enables the return date field by checking if the containing div's style attribute changes to indicate visibility/enabled state.

Starting URL: https://rahulshettyacademy.com/dropdownsPractise/

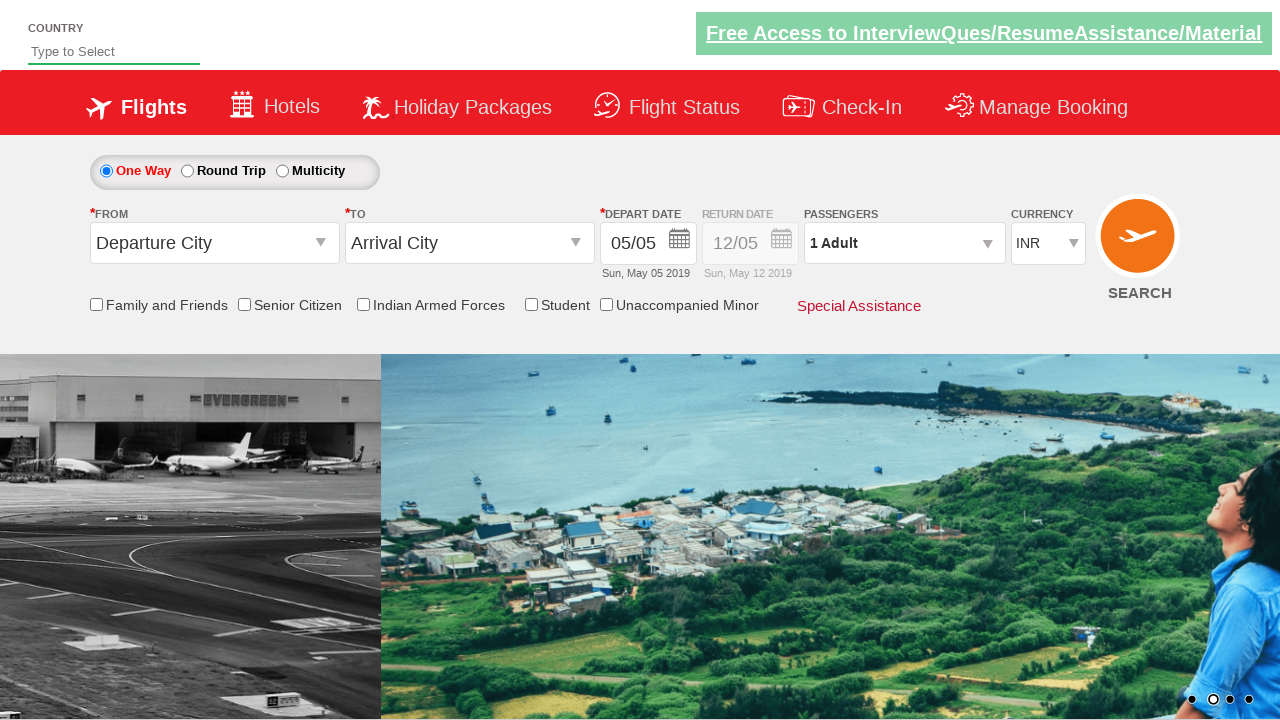

Navigated to rahulshettyacademy.com/dropdownsPractise/
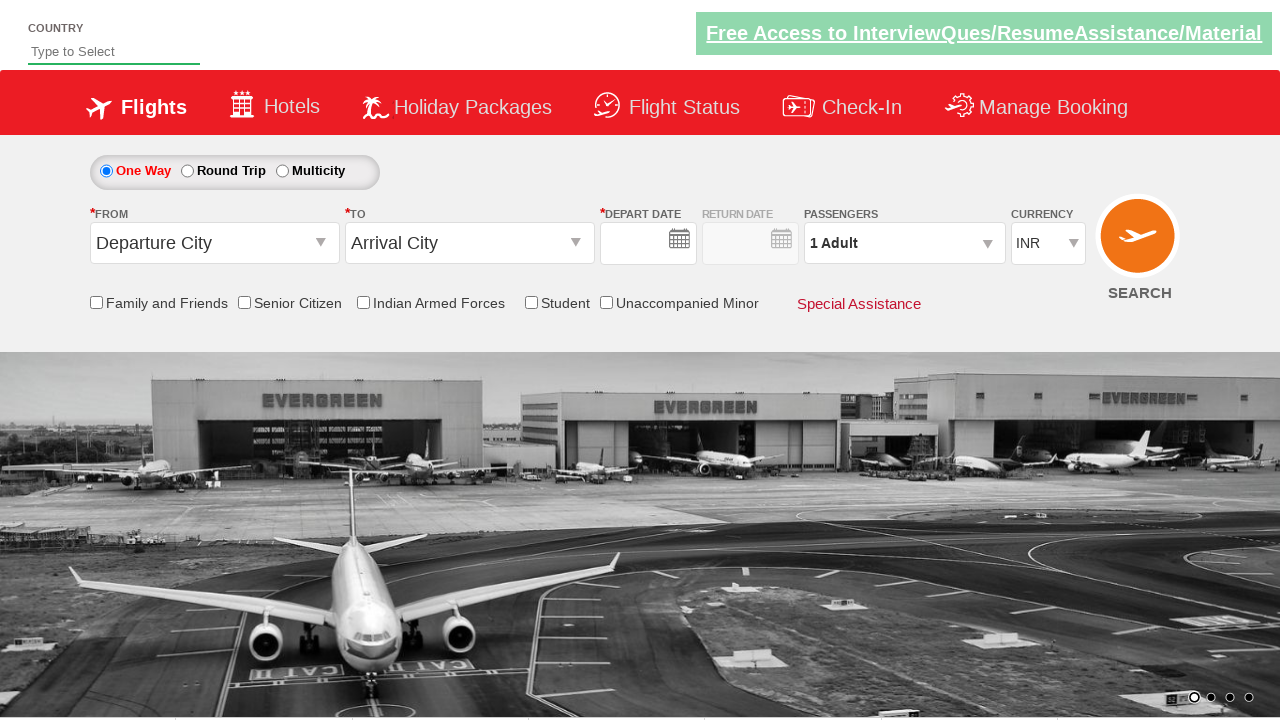

Clicked on the round trip radio button at (187, 171) on #ctl00_mainContent_rbtnl_Trip_1
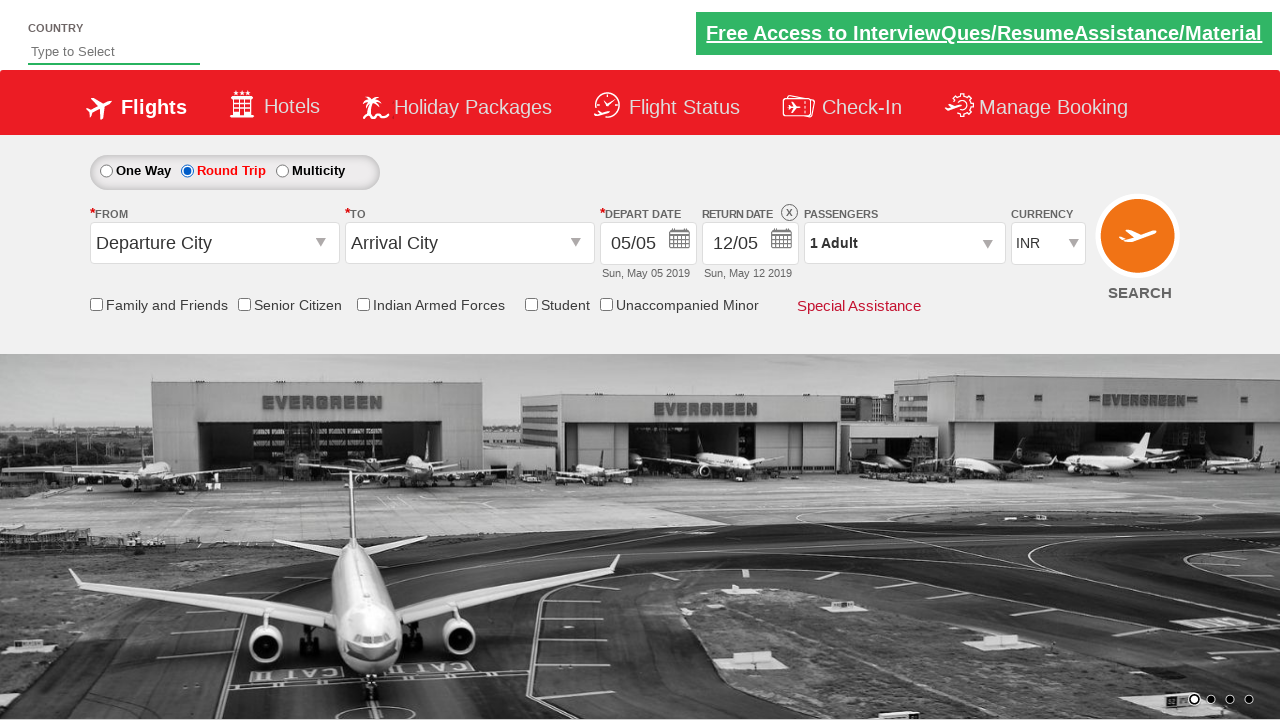

Retrieved style attribute from return date div
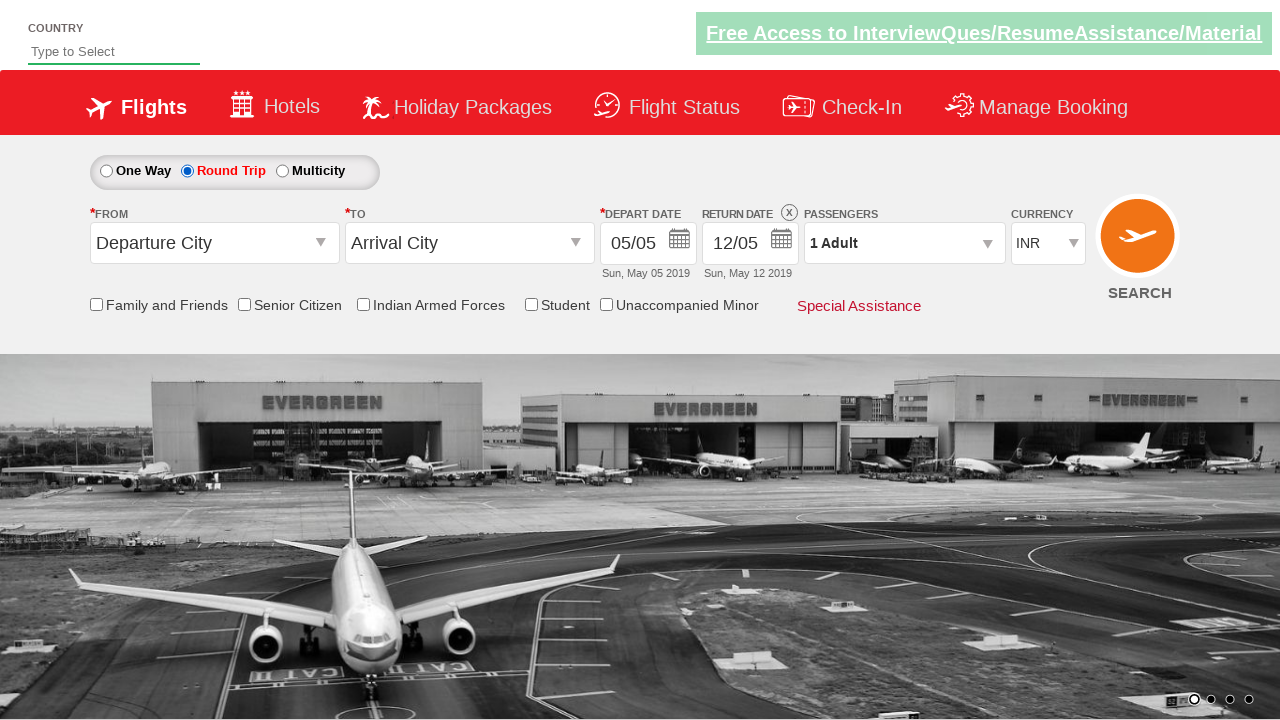

Asserted that return date field is enabled (style contains '1')
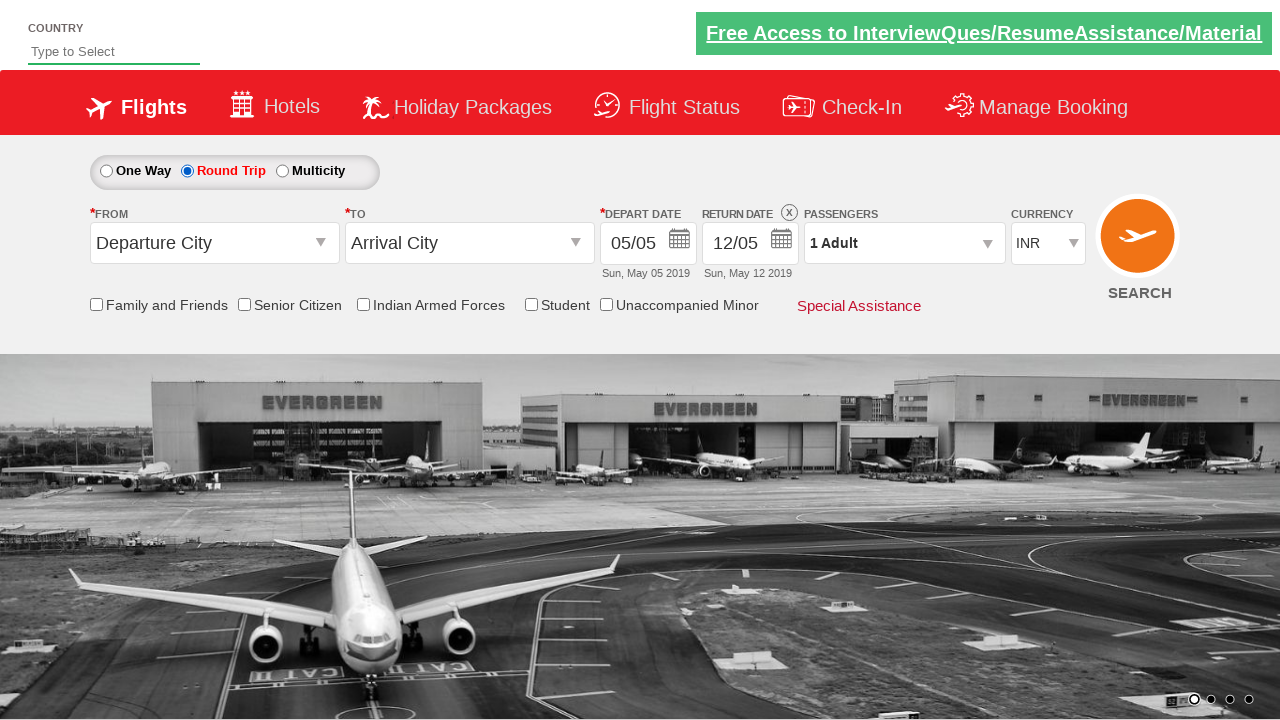

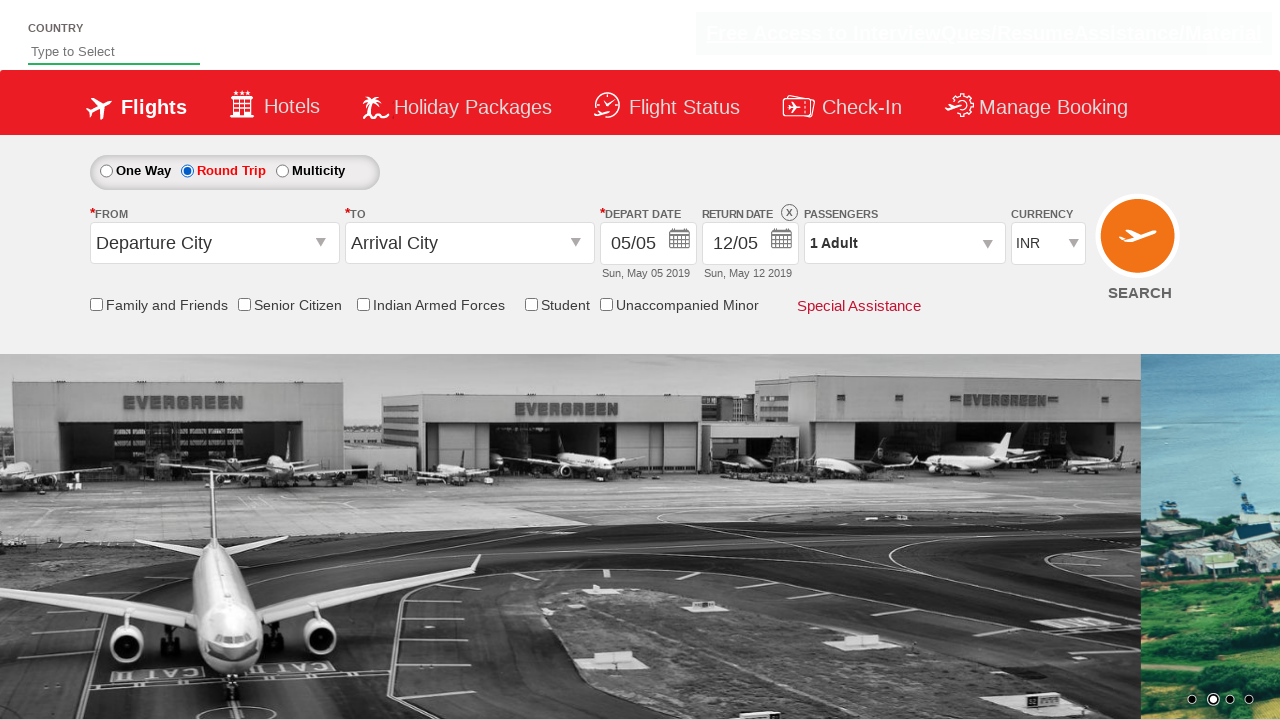